Tests alert handling by clicking a button that triggers an alert and accepting it

Starting URL: http://formy-project.herokuapp.com/switch-window

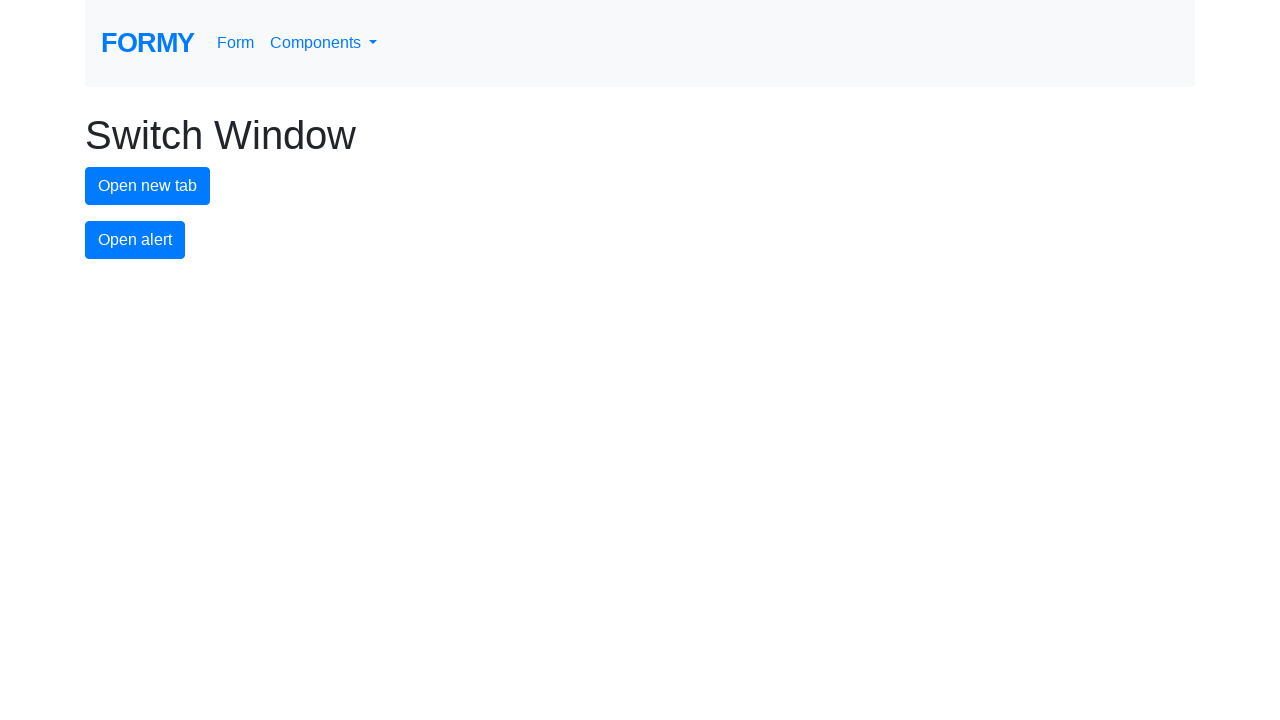

Clicked alert button to trigger alert dialog at (135, 240) on #alert-button
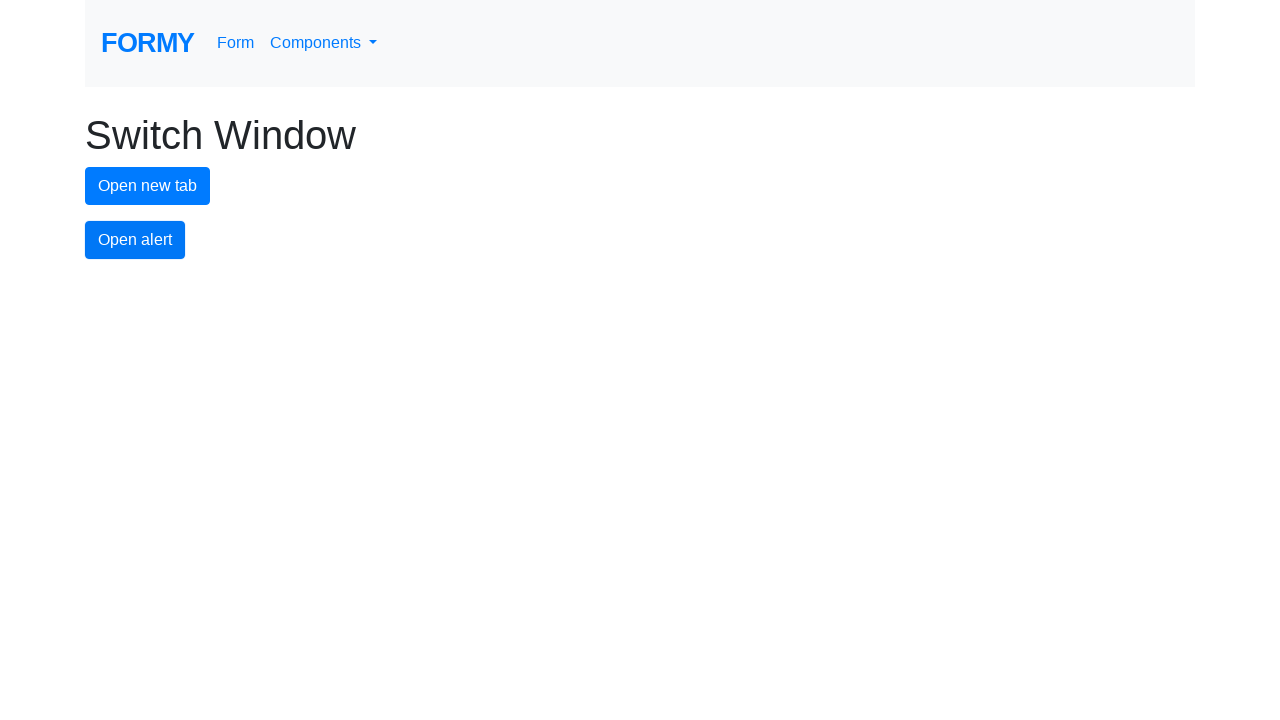

Set up dialog handler to accept alerts
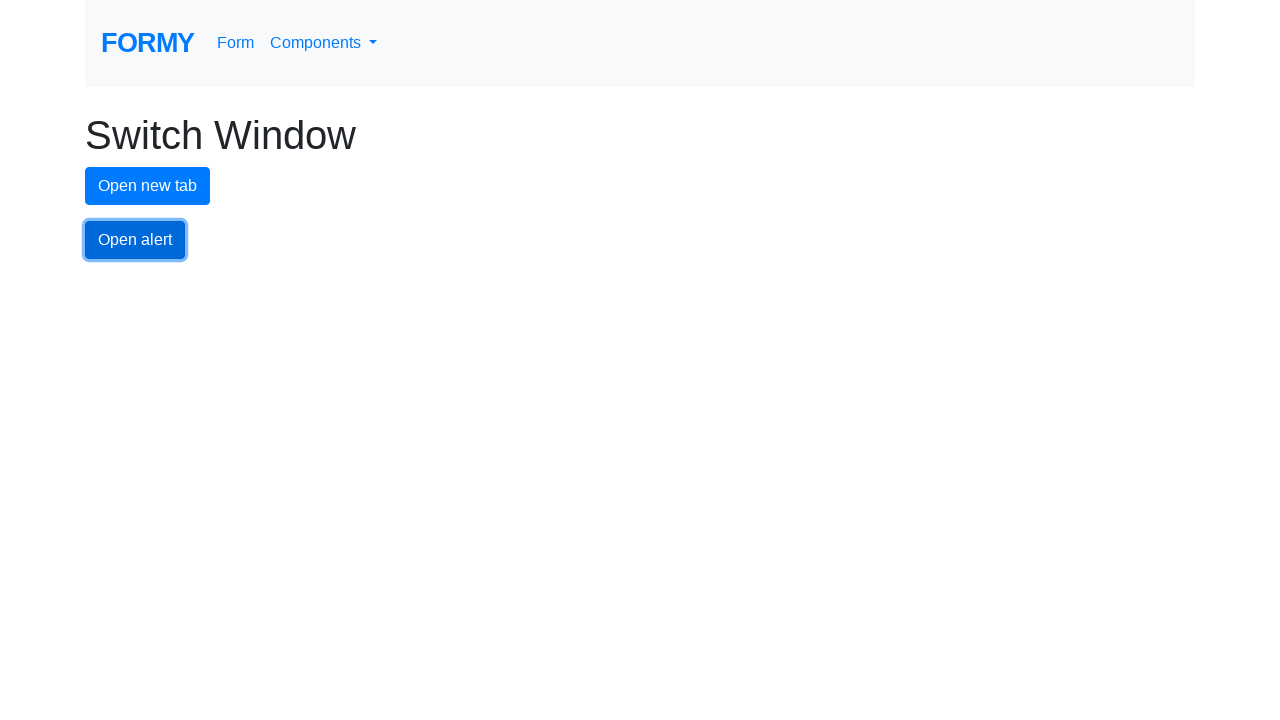

Triggered any pending dialogs and accepted alert
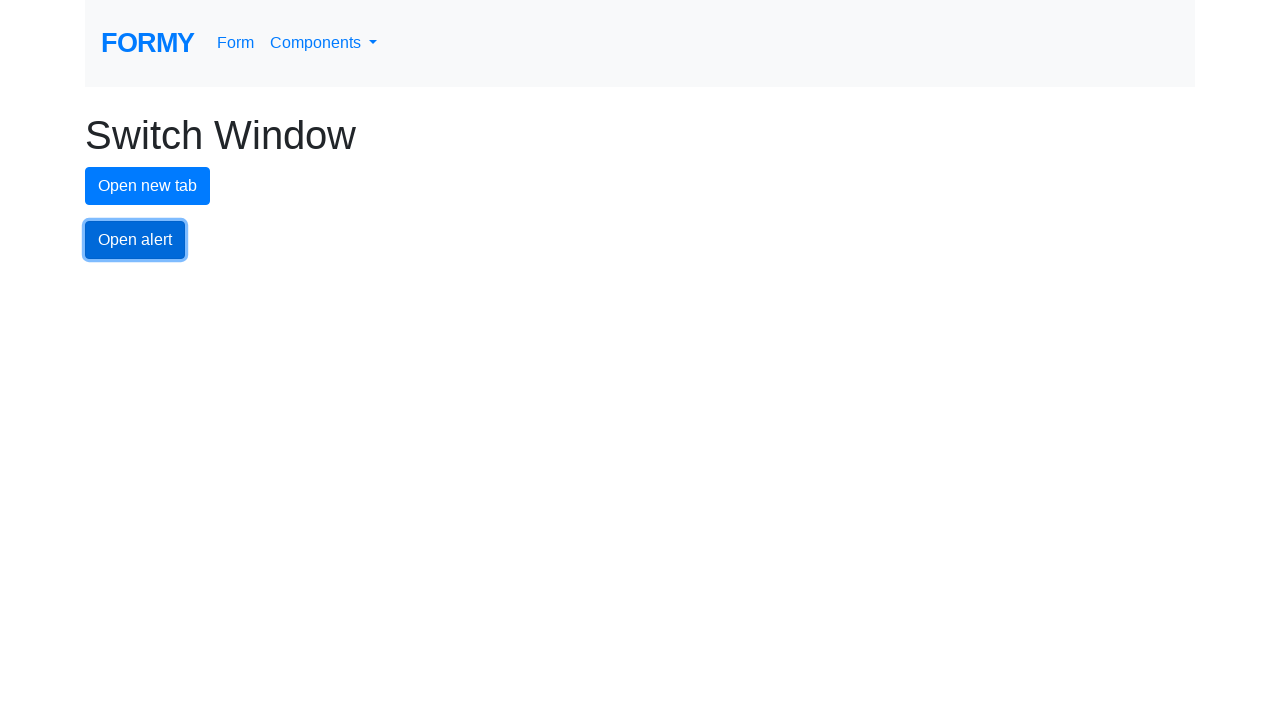

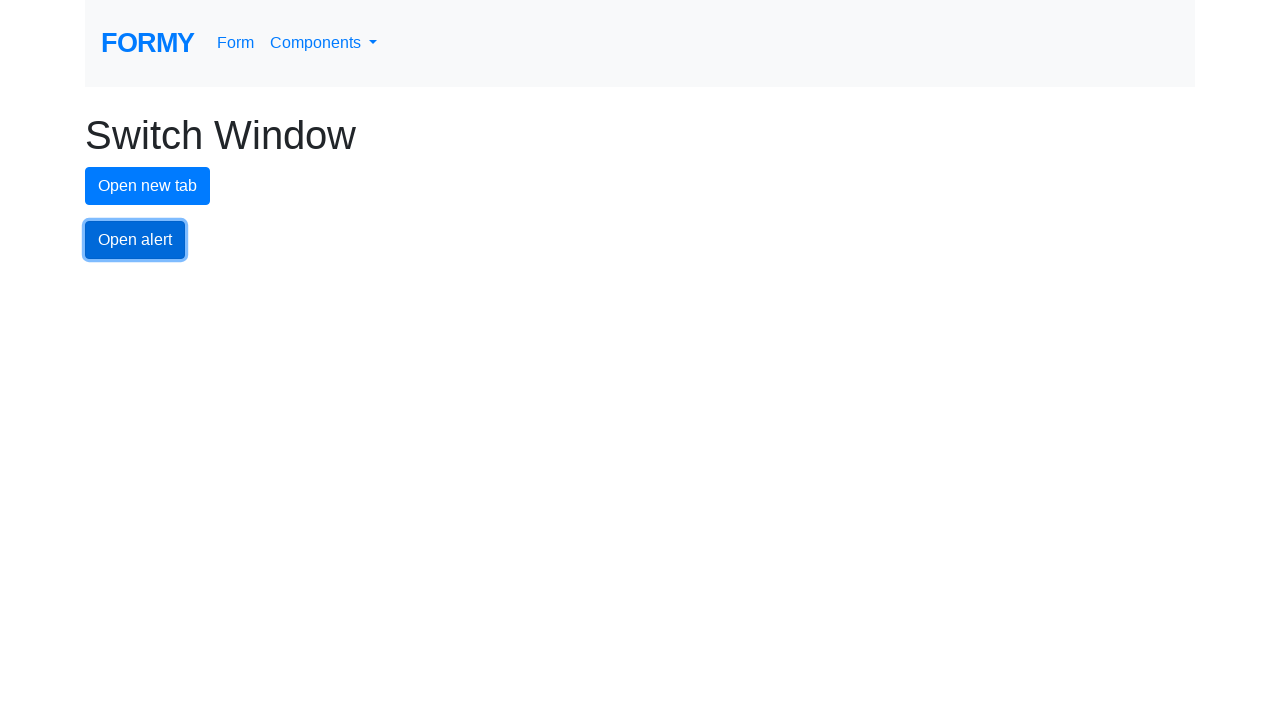